Navigates to demo table page and finds the username of an employee whose first name is "Abhishek" by iterating through table rows.

Starting URL: http://automationbykrishna.com/

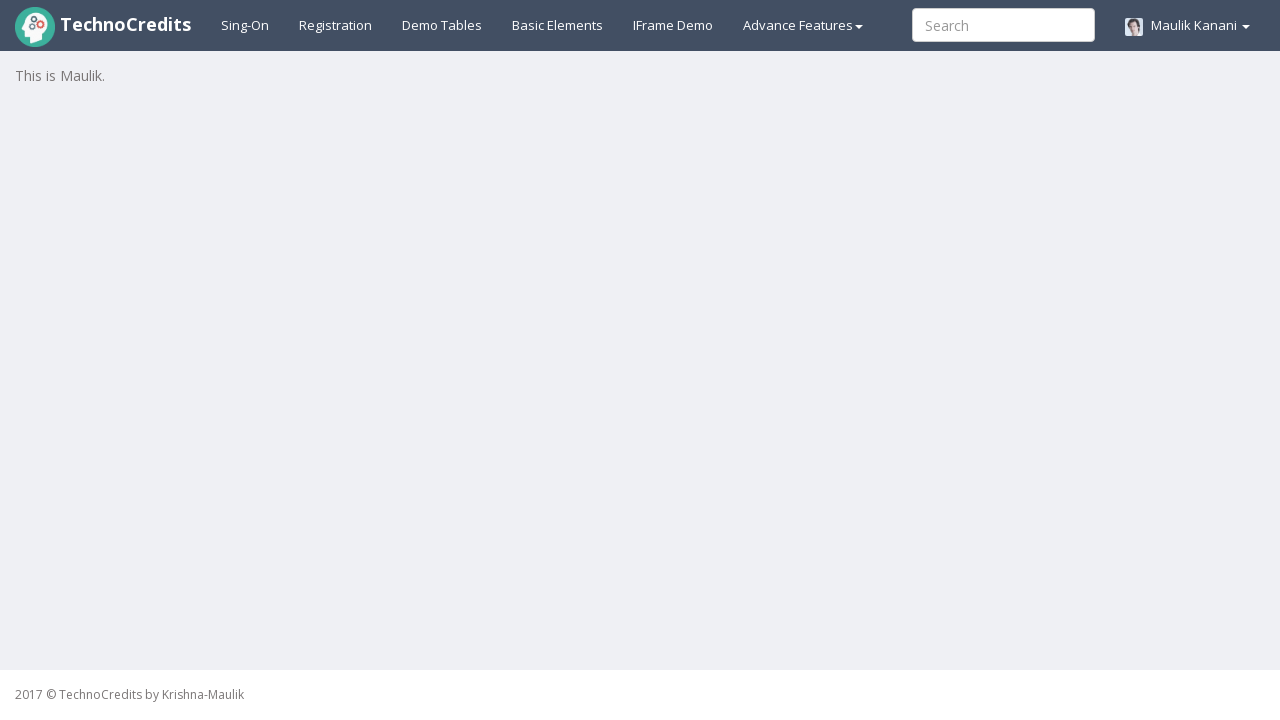

Navigated to automation demo page
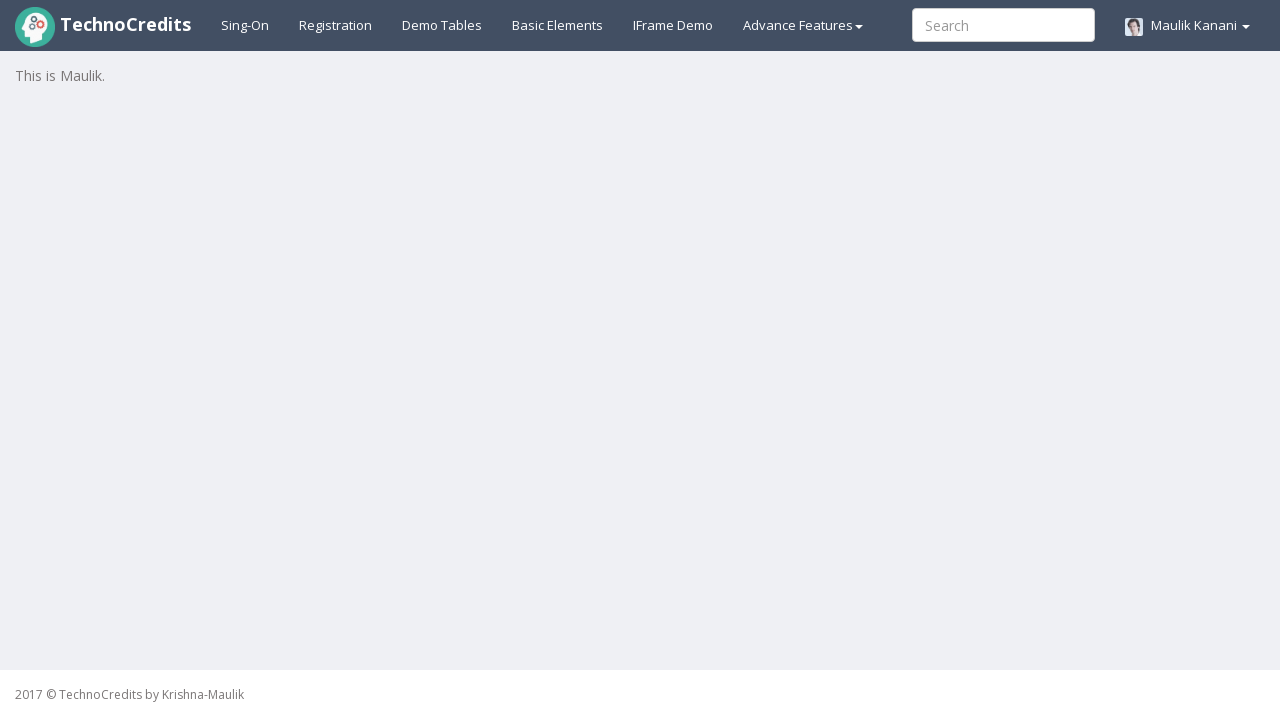

Clicked on demo table link at (442, 25) on a#demotable
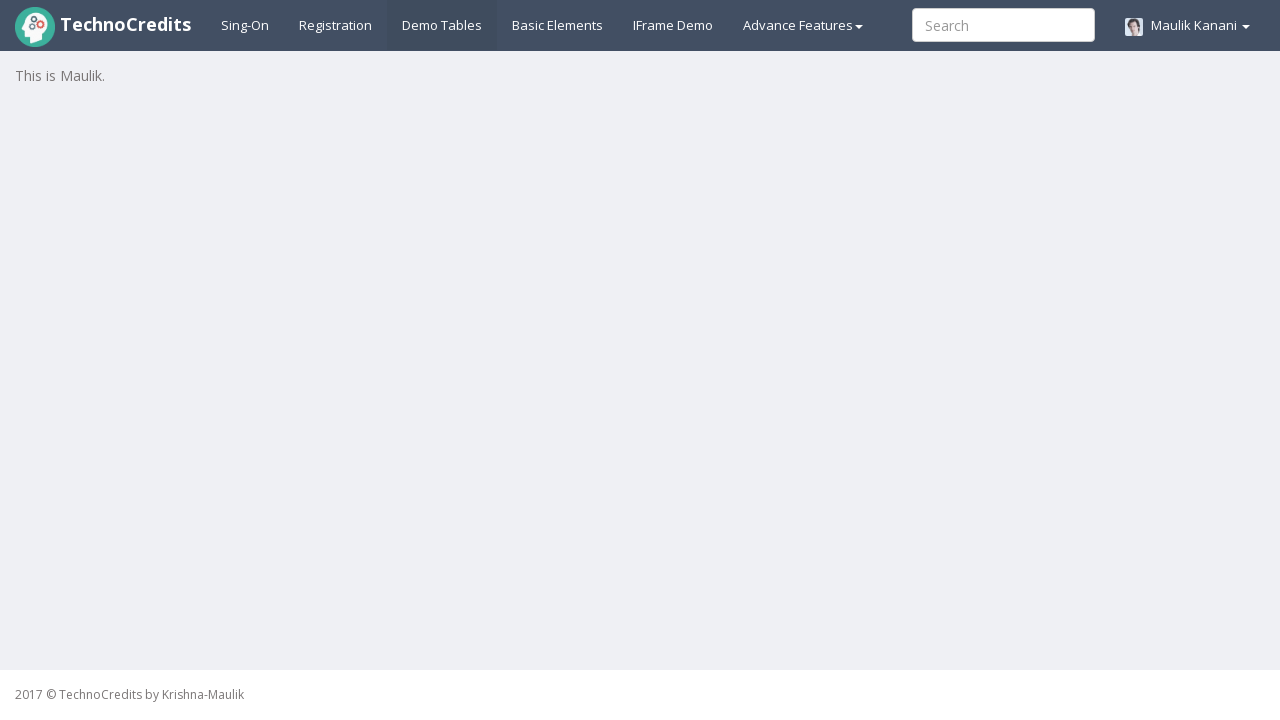

Demo table loaded successfully
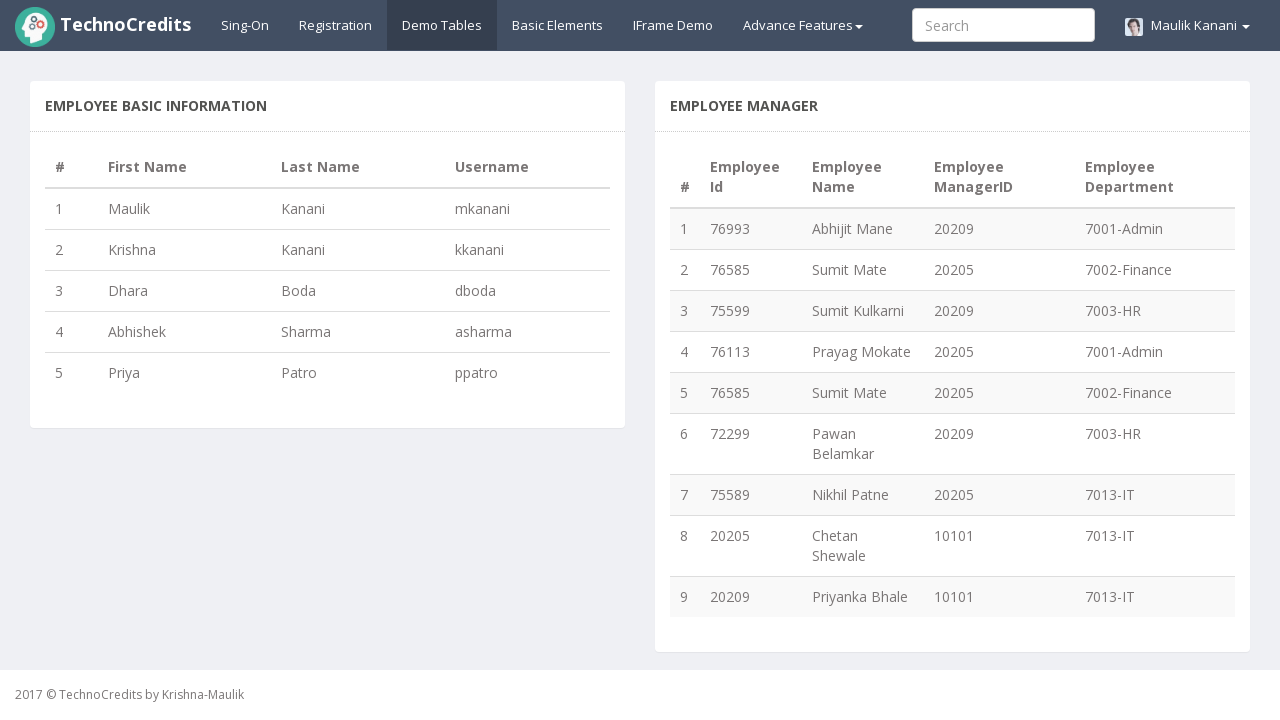

Retrieved table row count: 5 rows
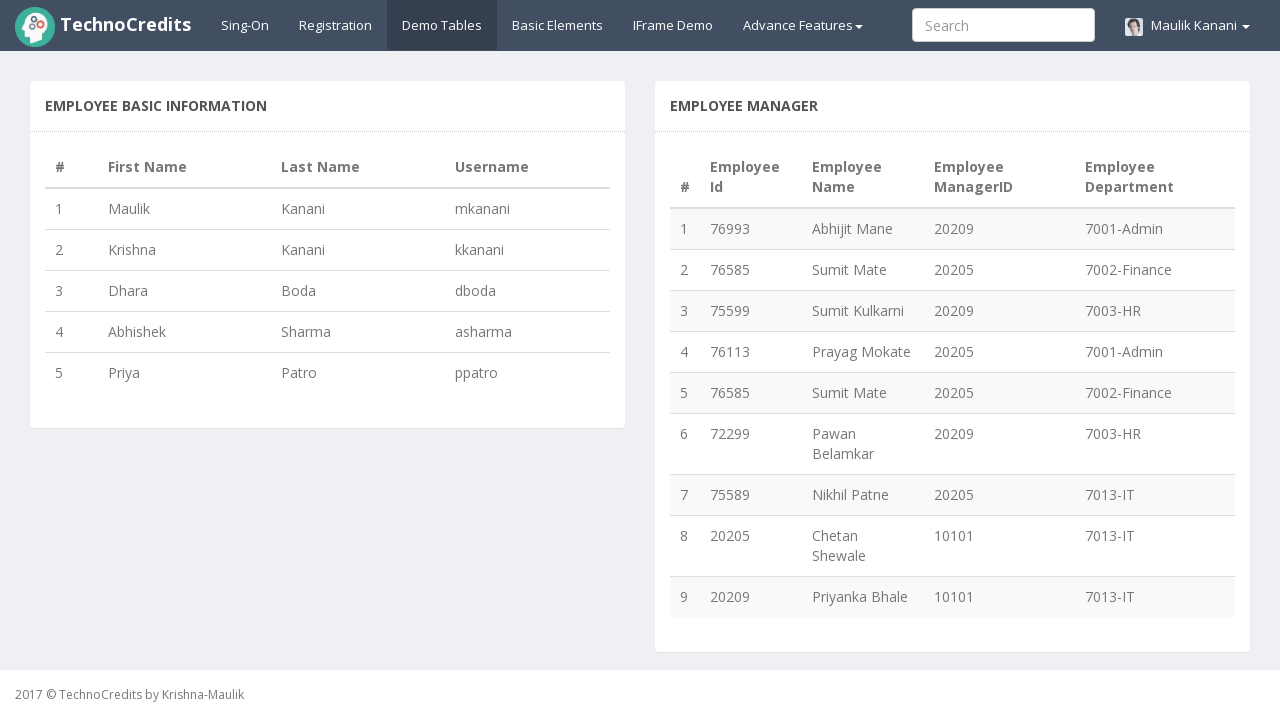

Retrieved first name from row 1: Maulik
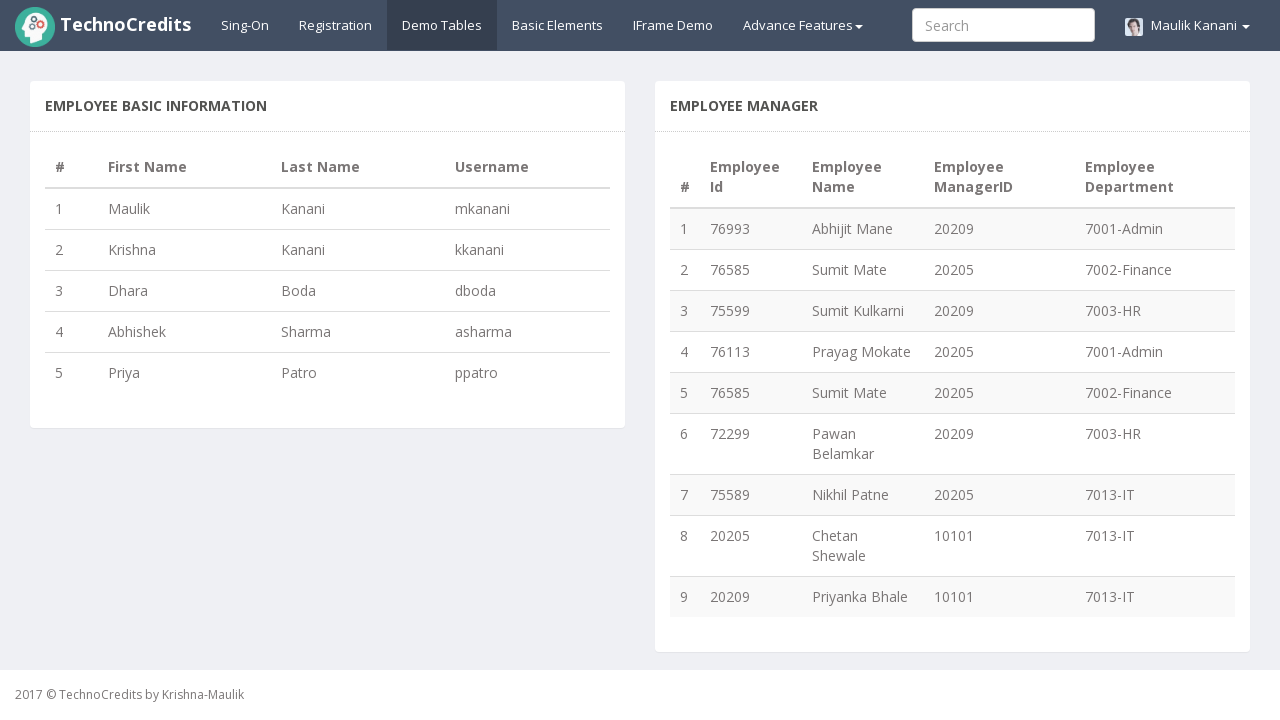

Retrieved first name from row 2: Krishna
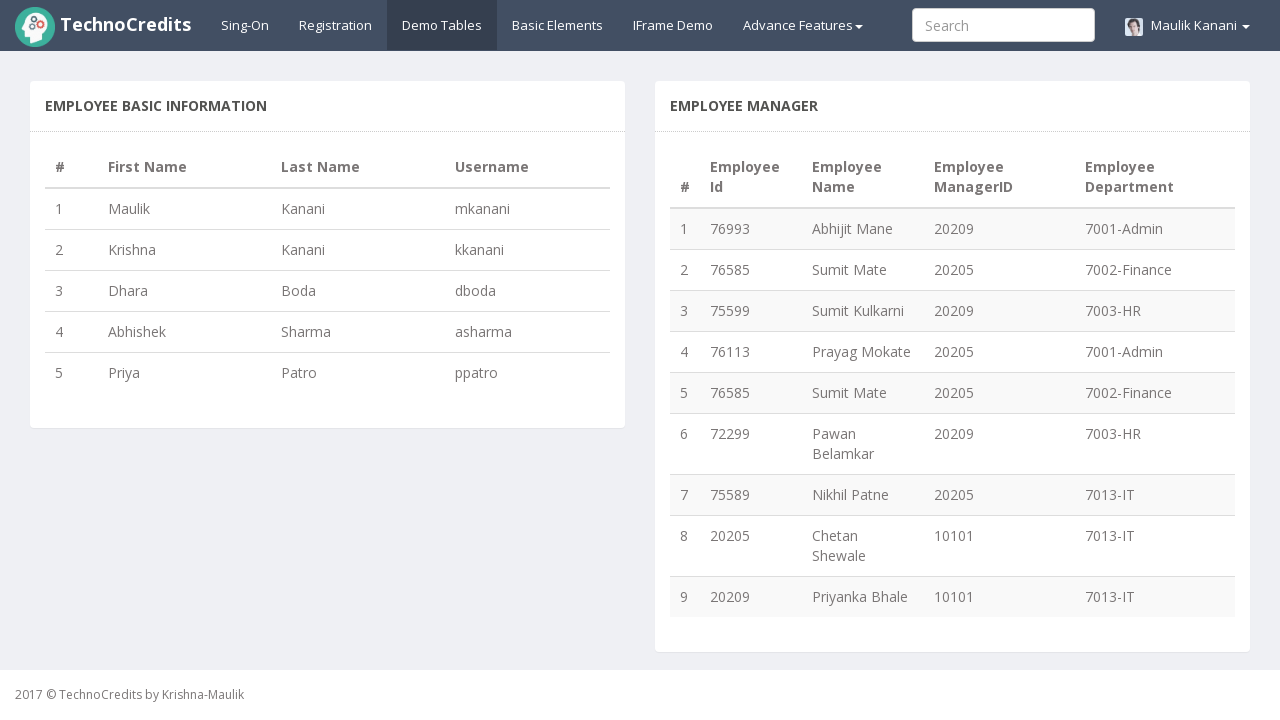

Retrieved first name from row 3: Dhara
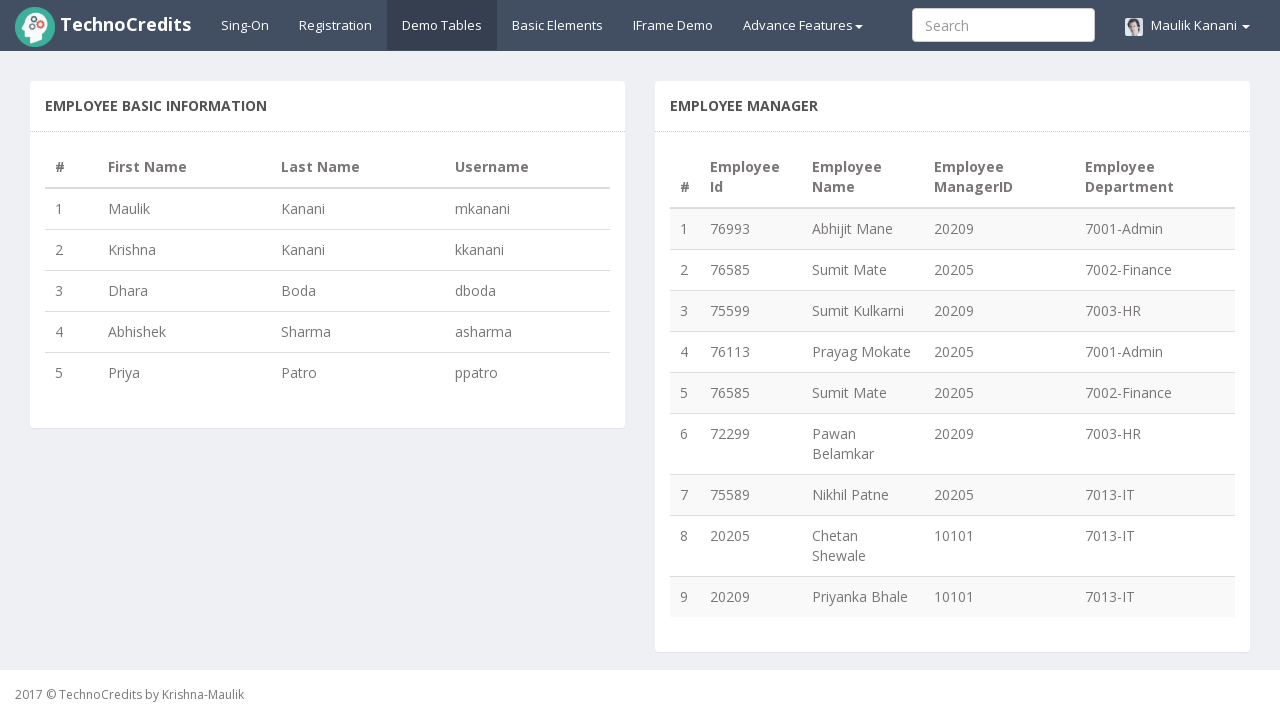

Retrieved first name from row 4: Abhishek
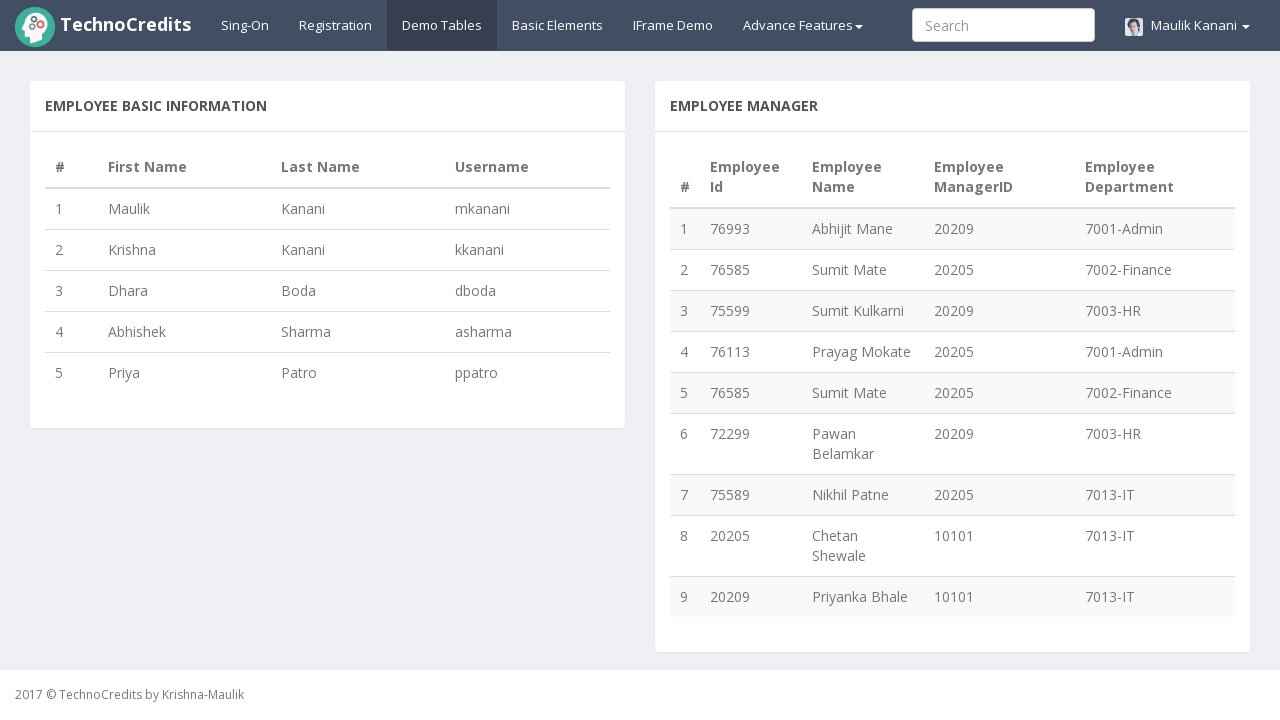

Found Abhishek in row 4, username: asharma
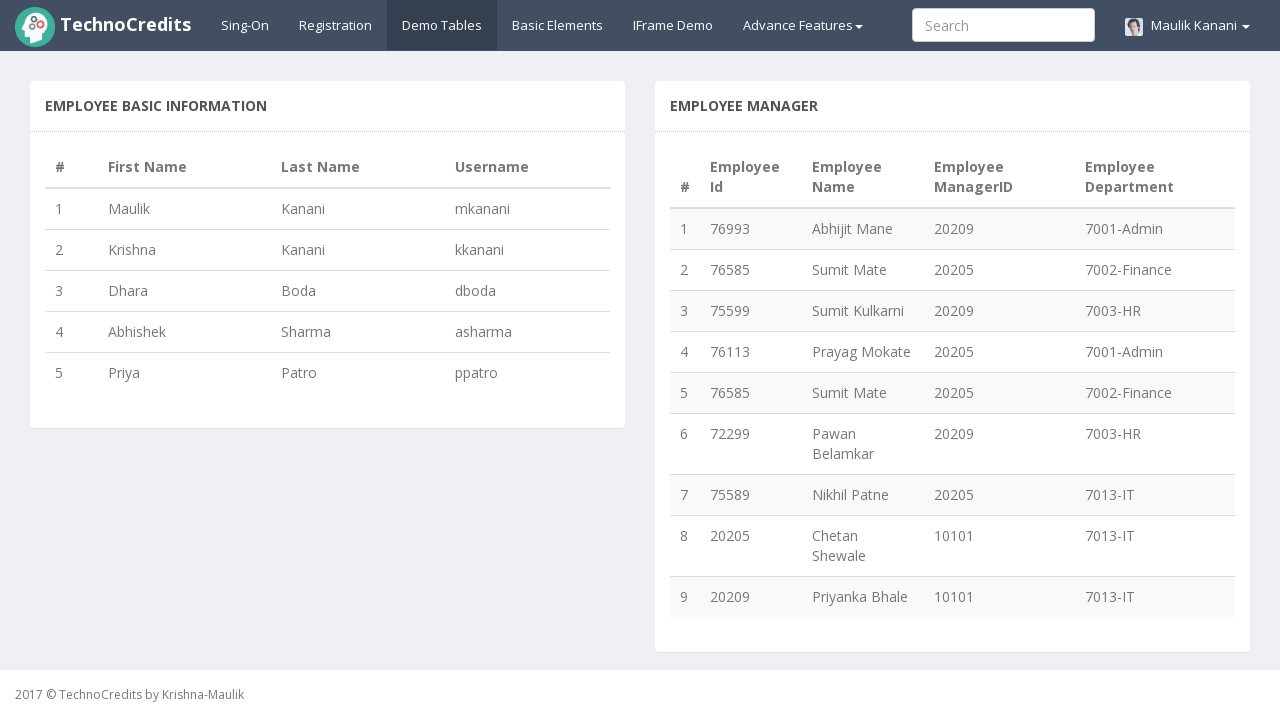

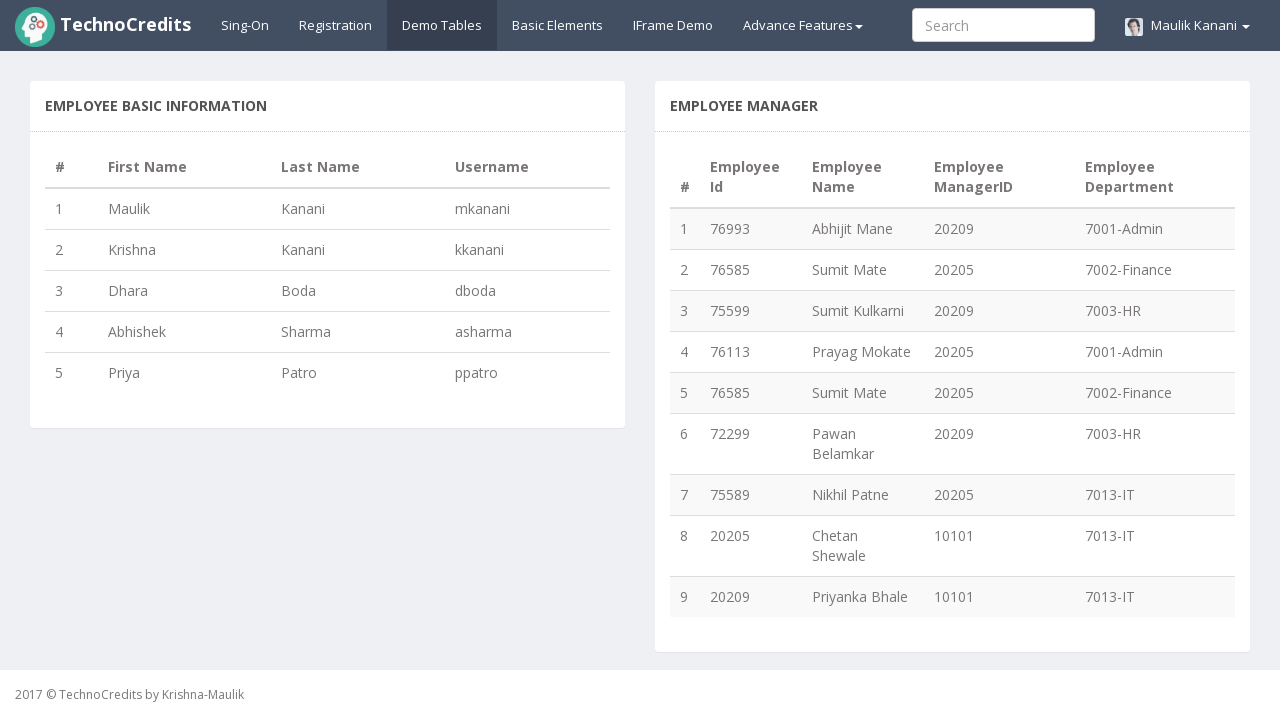